Tests various types of browser alerts including simple alert, confirmation alert, and prompt alert by triggering them and interacting with accept, dismiss, and text input

Starting URL: https://demo.automationtesting.in/Alerts.html

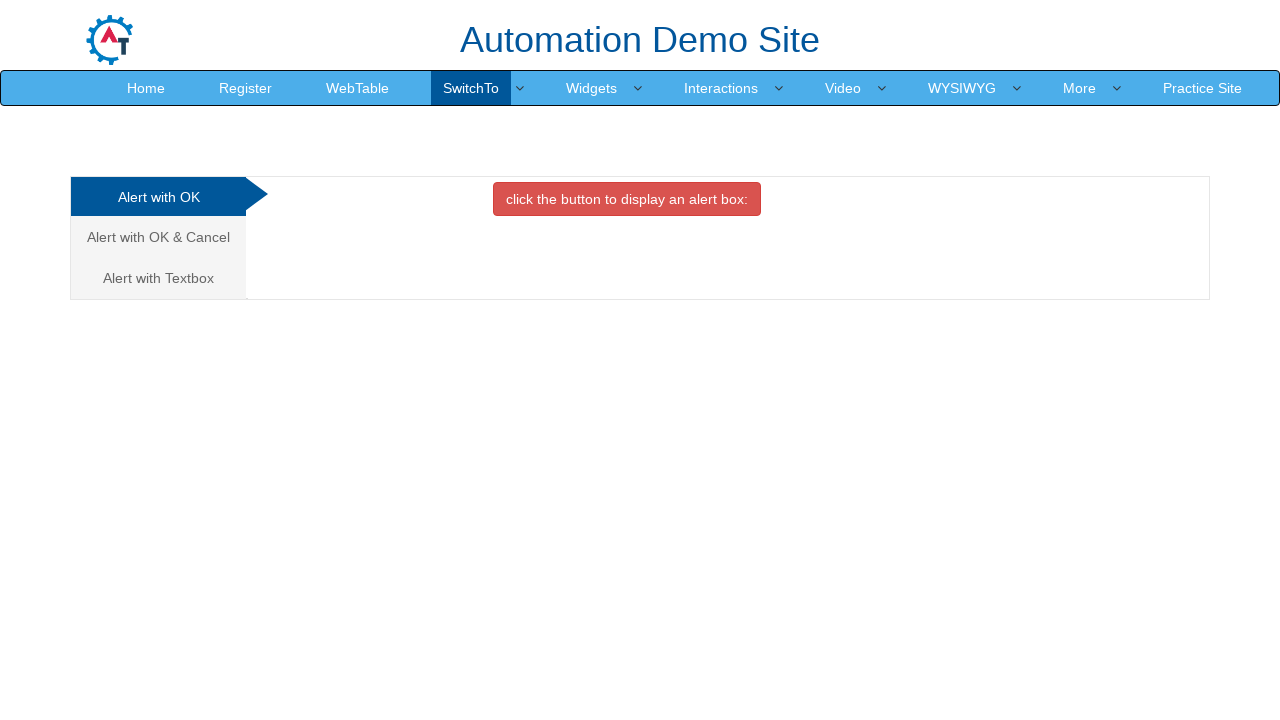

Clicked button to trigger simple alert at (627, 199) on xpath=//button[@class='btn btn-danger']
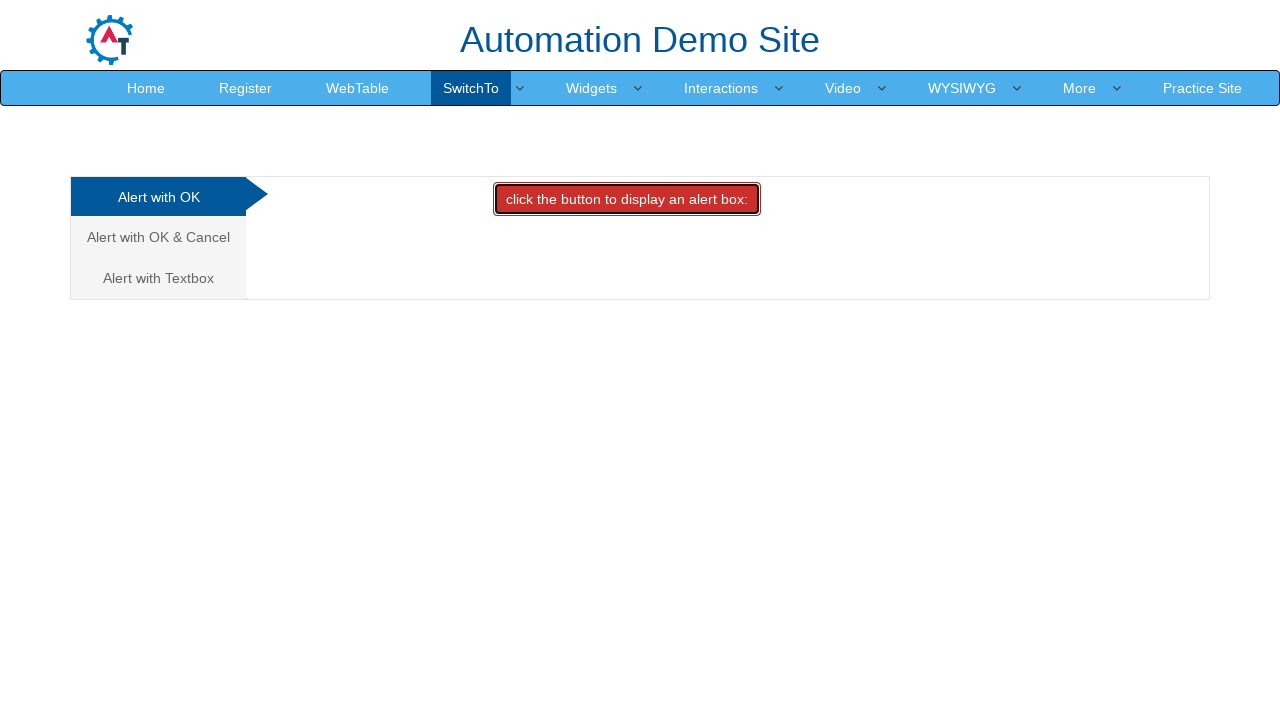

Accepted simple alert dialog
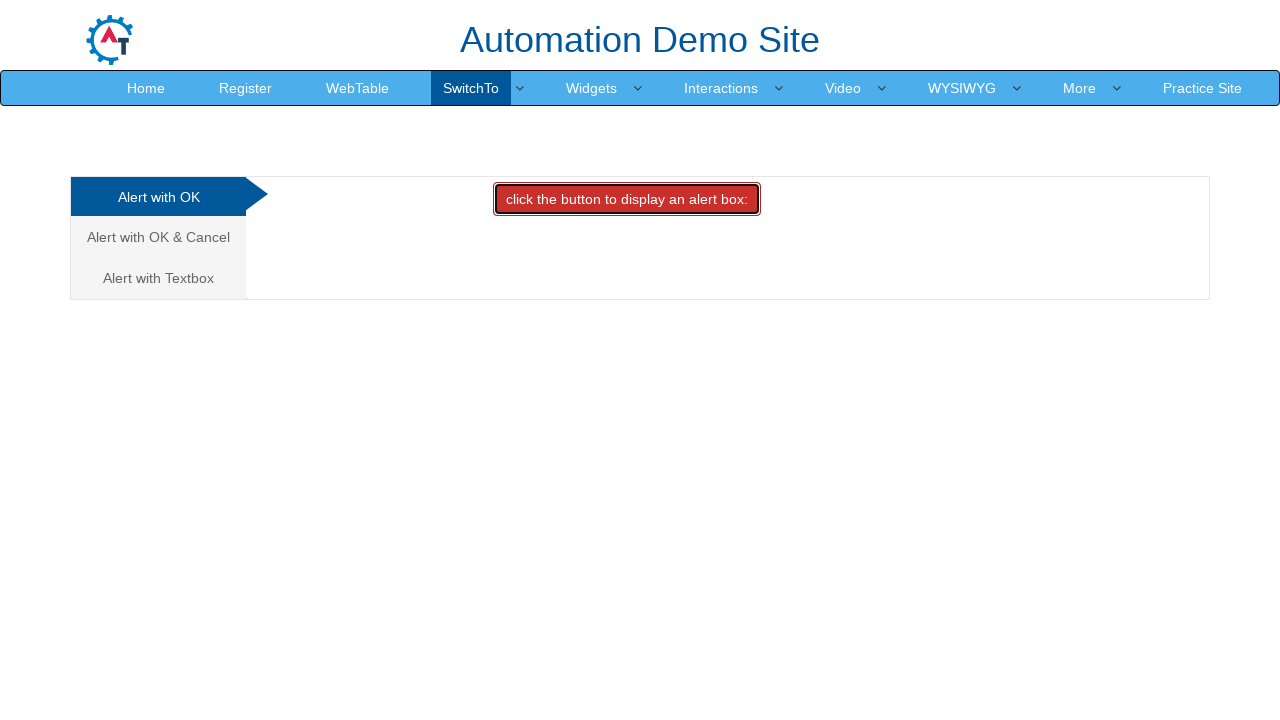

Navigated to confirmation alert section at (158, 237) on (//a[@class='analystic'])[2]
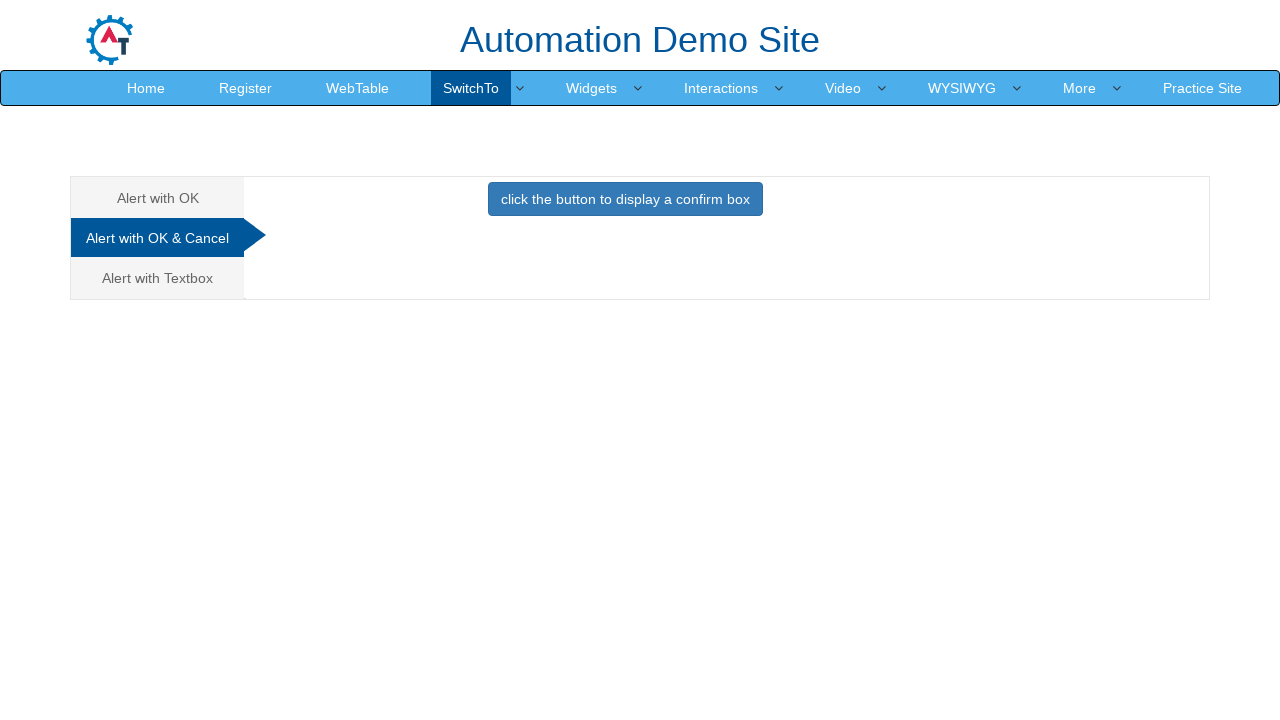

Clicked button to trigger confirmation alert at (625, 199) on xpath=//button[@class='btn btn-primary']
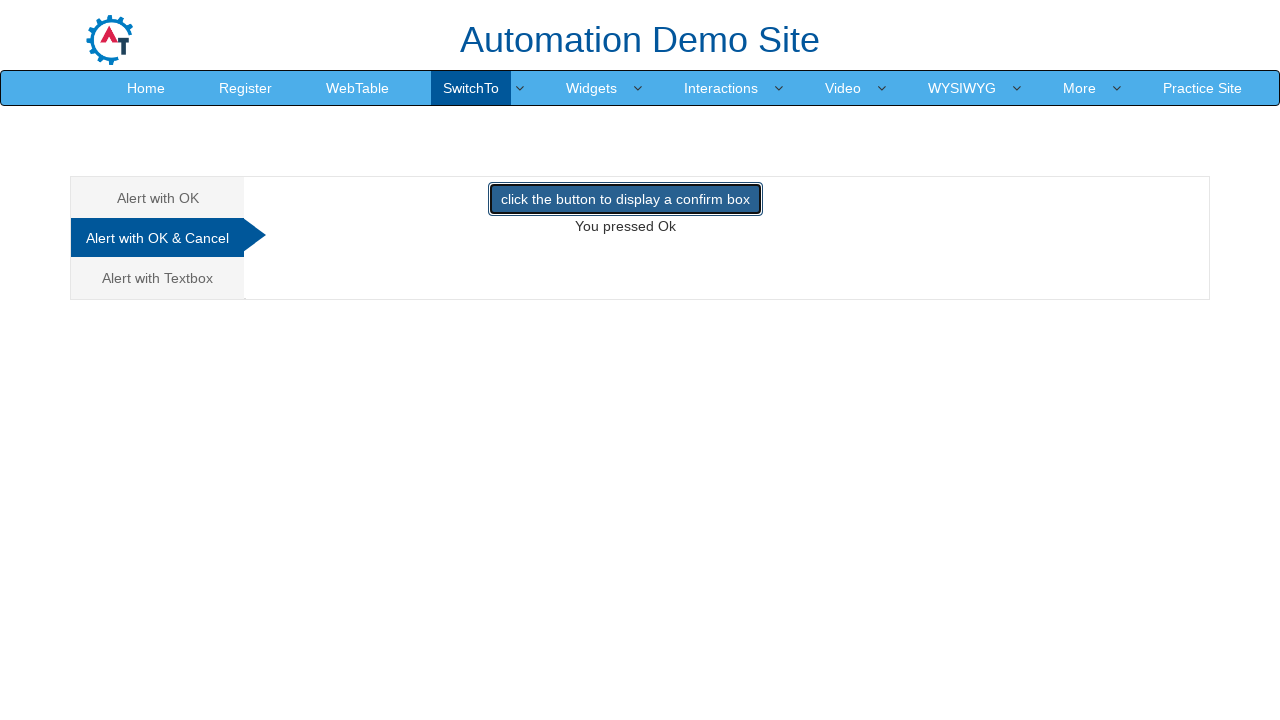

Dismissed confirmation alert dialog
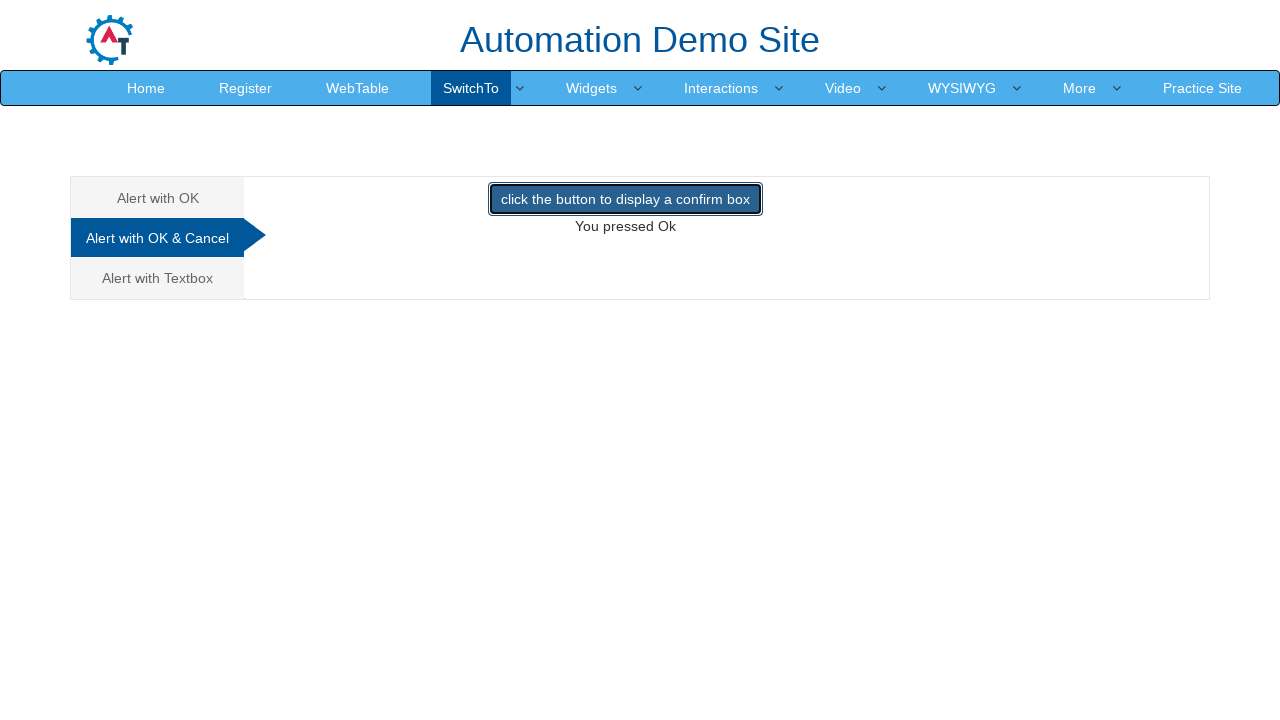

Navigated to prompt alert section at (158, 278) on (//a[@class='analystic'])[3]
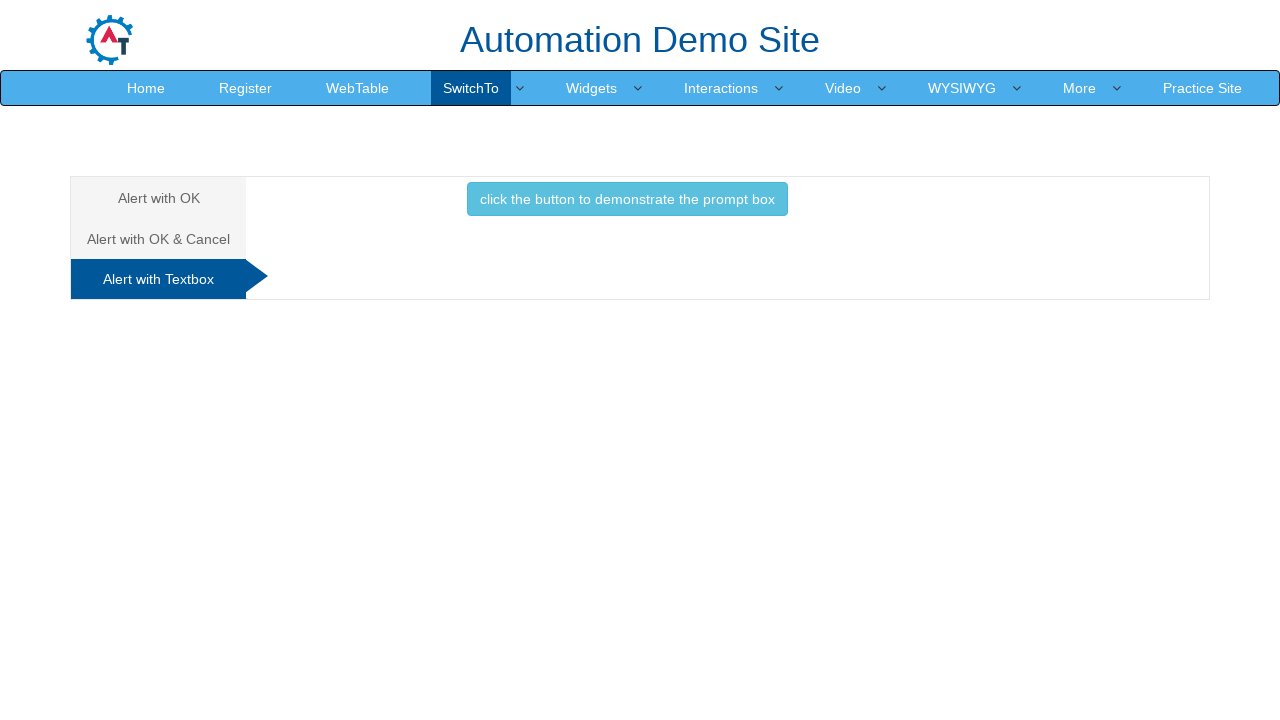

Clicked button to trigger prompt alert at (627, 199) on xpath=//button[@class='btn btn-info']
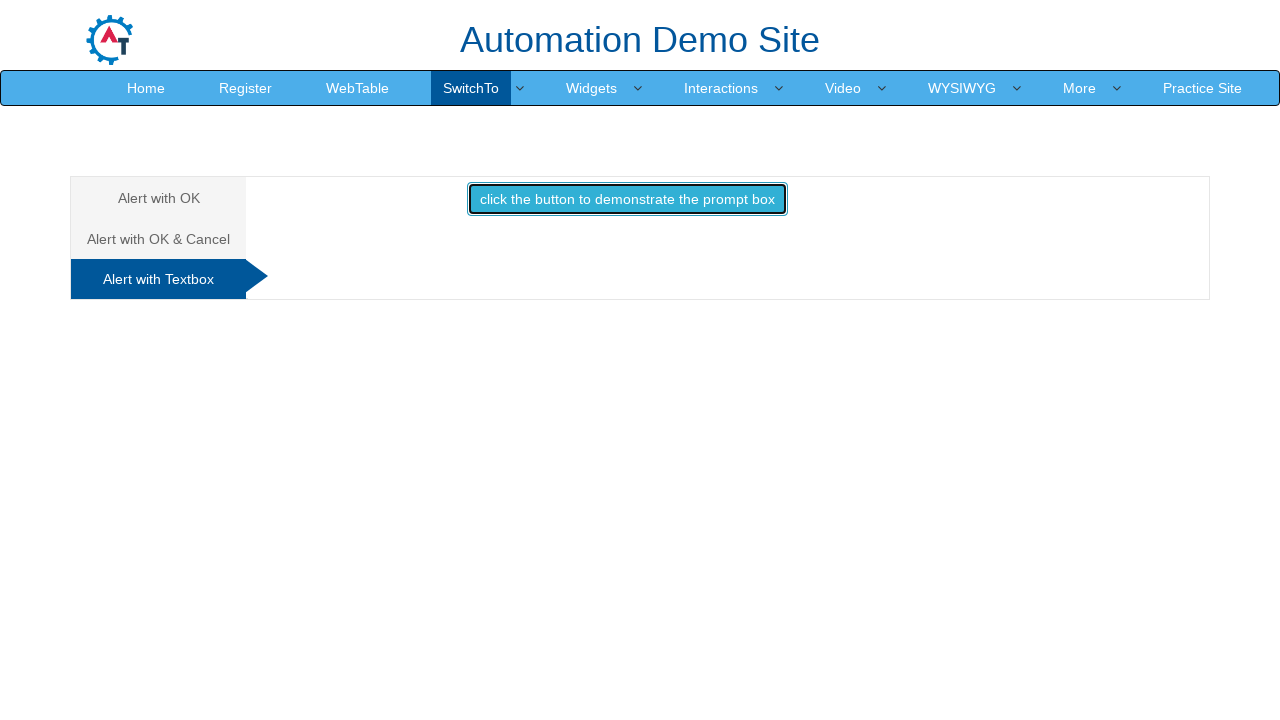

Handled prompt alert and entered text 'Victor'
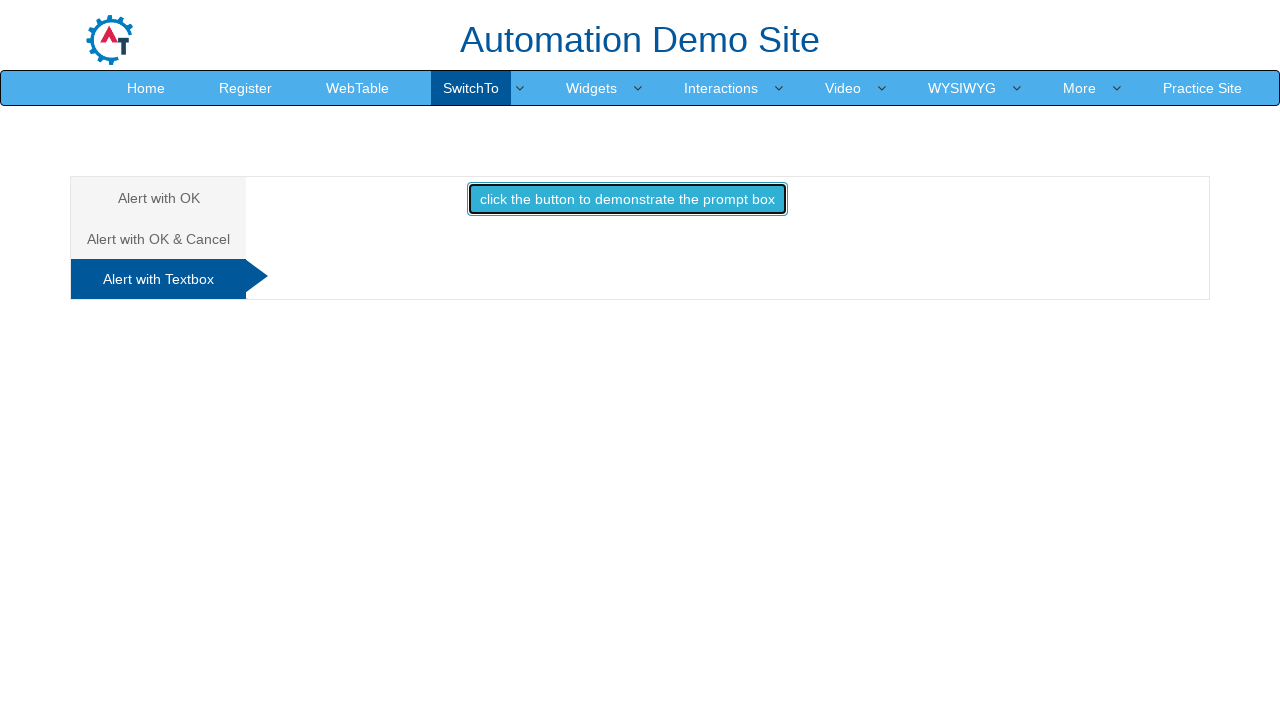

Retrieved prompt result text from page
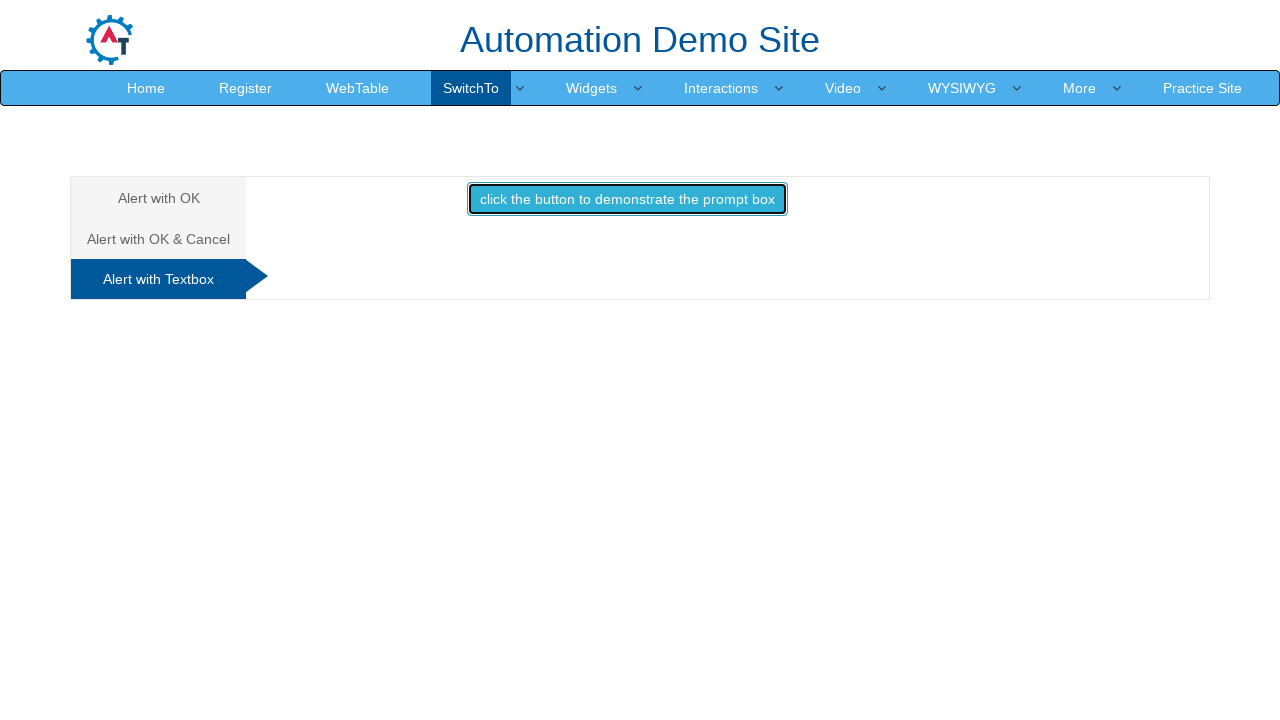

Verified prompt result text: 
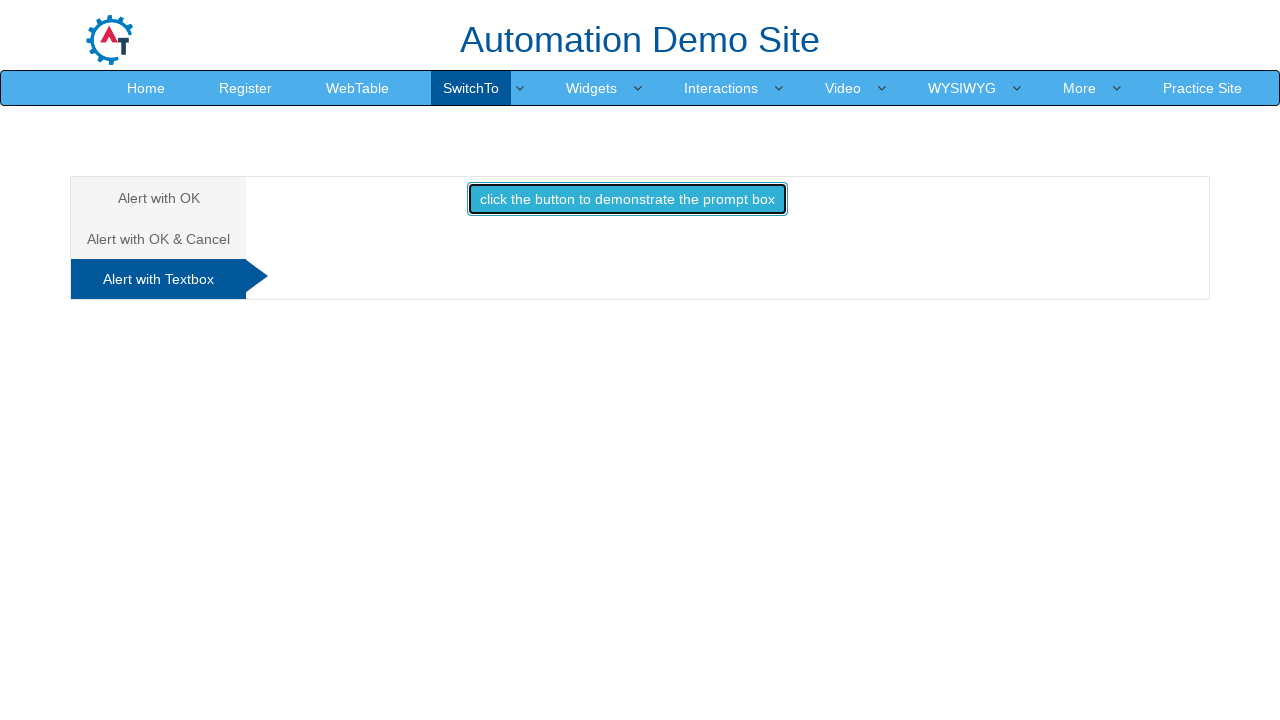

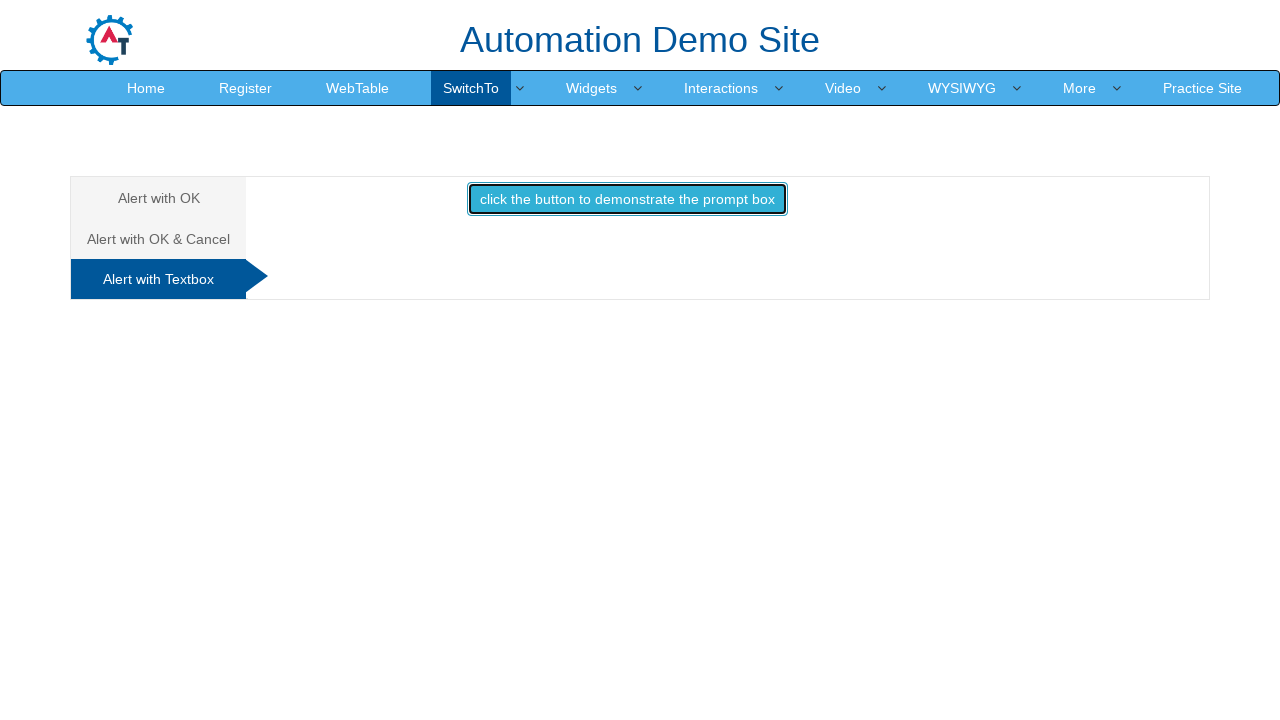